Navigates to the Greens Technology website and minimizes the browser window

Starting URL: http://www.greenstechnologys.com/

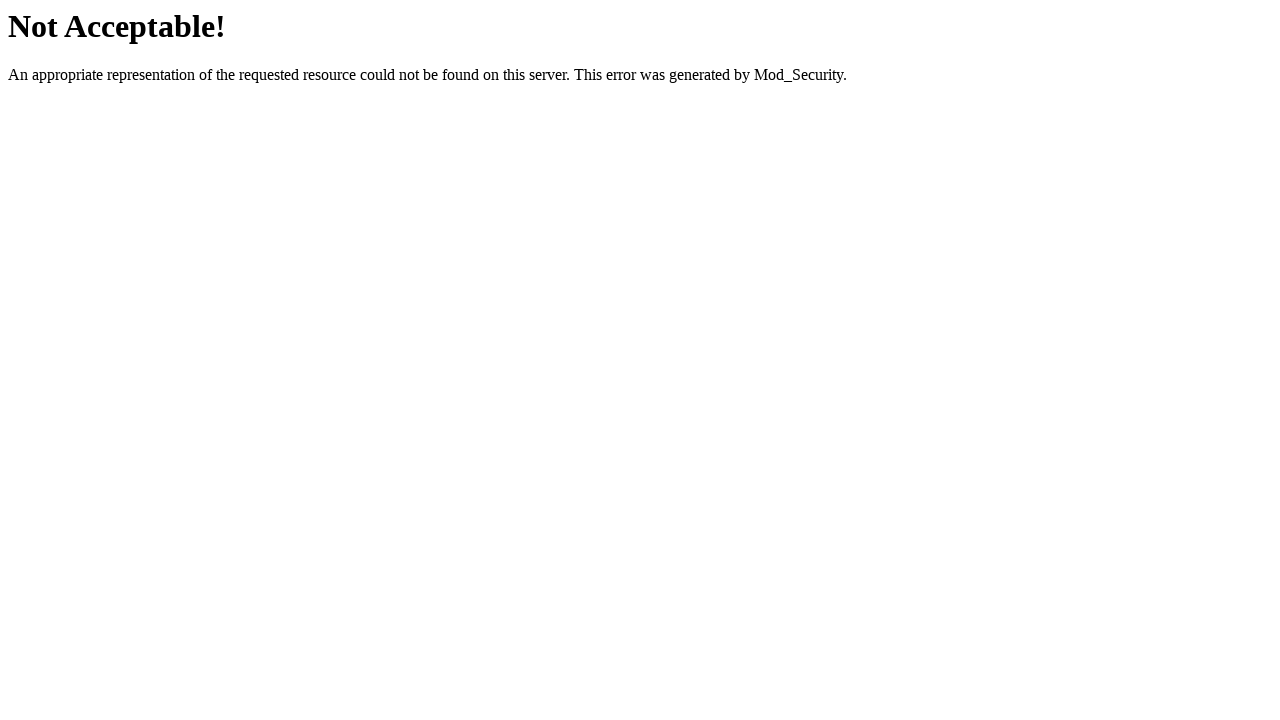

Waited for page to reach domcontentloaded state
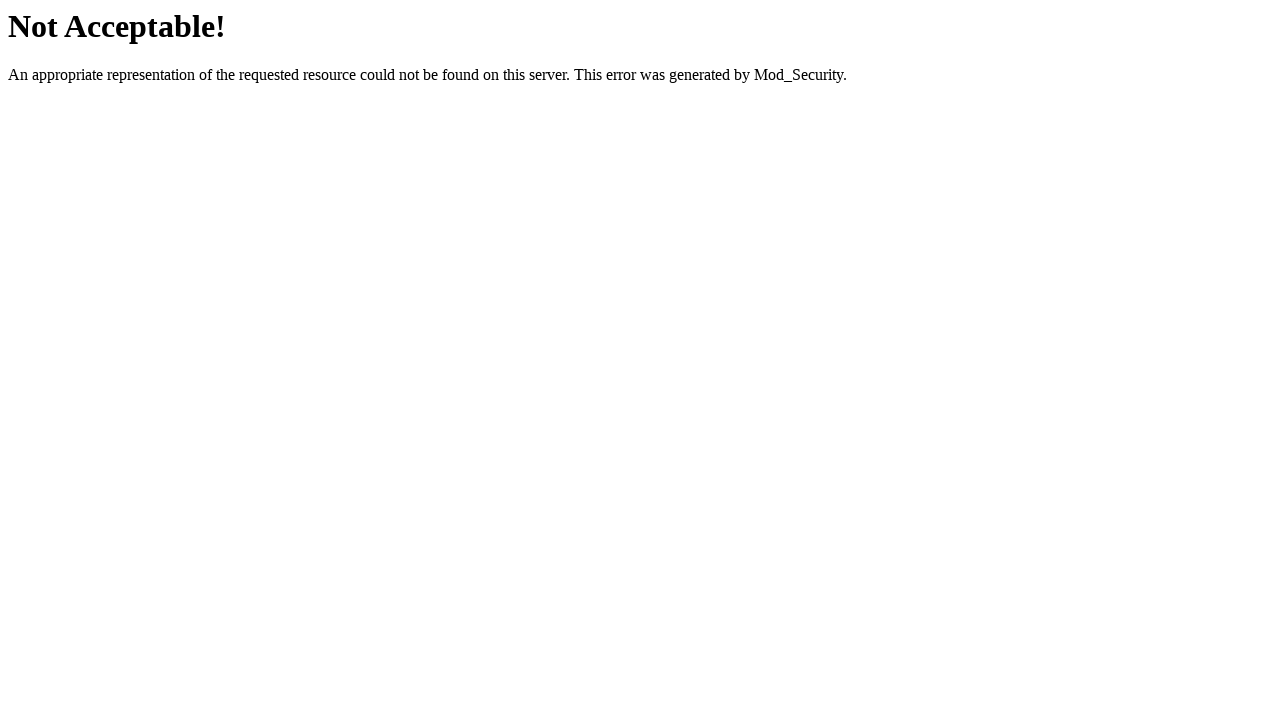

Minimized browser window by setting viewport to 400x300
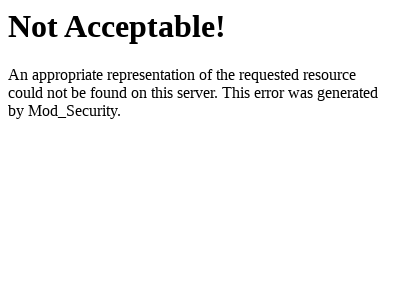

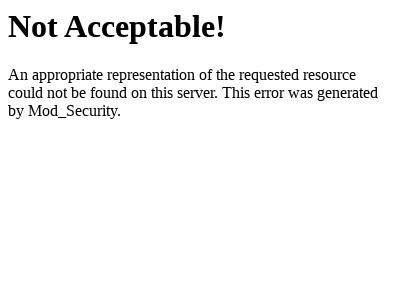